Tests JavaScript alert handling by triggering an alert and accepting it

Starting URL: https://the-internet.herokuapp.com/

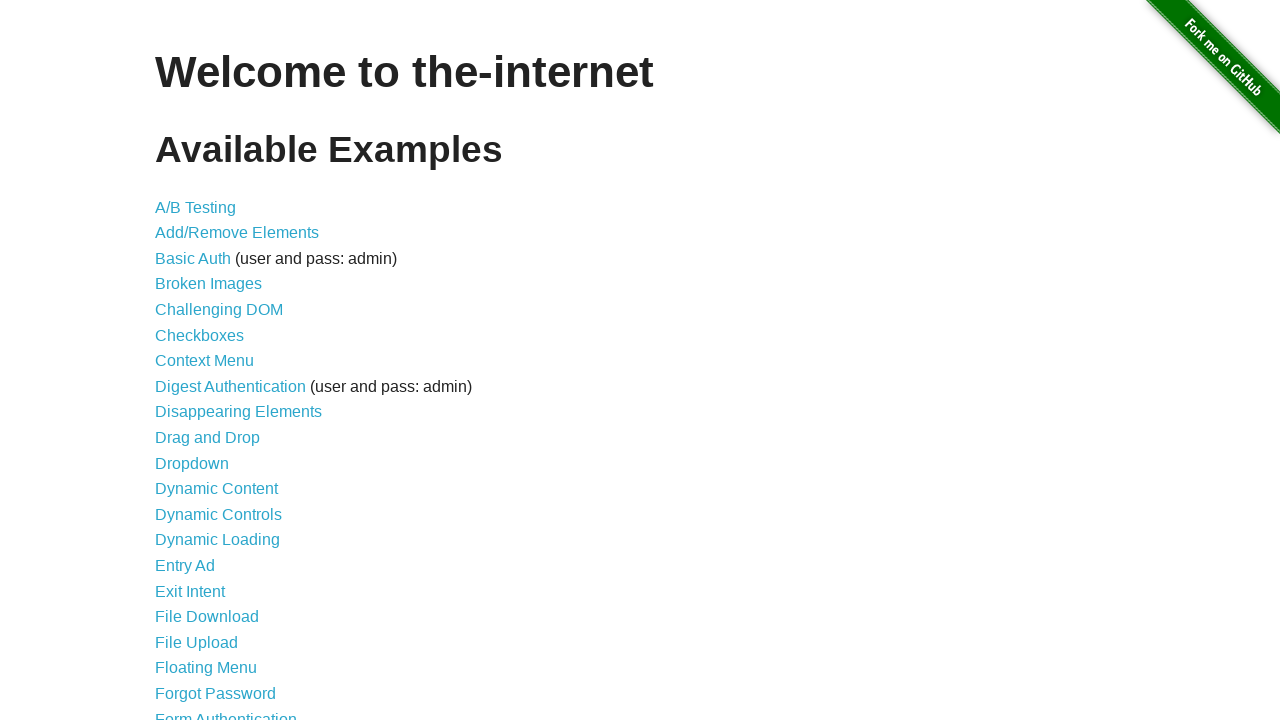

Clicked on JavaScript Alerts link at (214, 361) on text=JavaScript Alerts
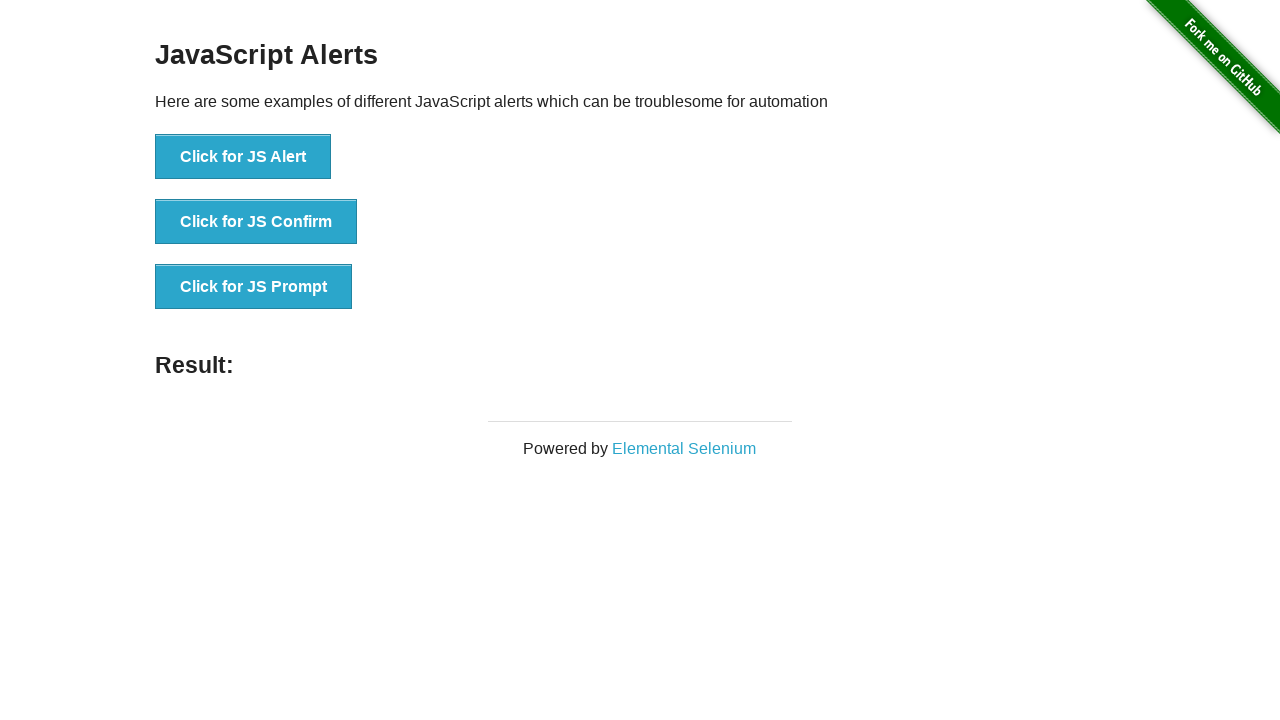

Set up dialog handler to accept alerts
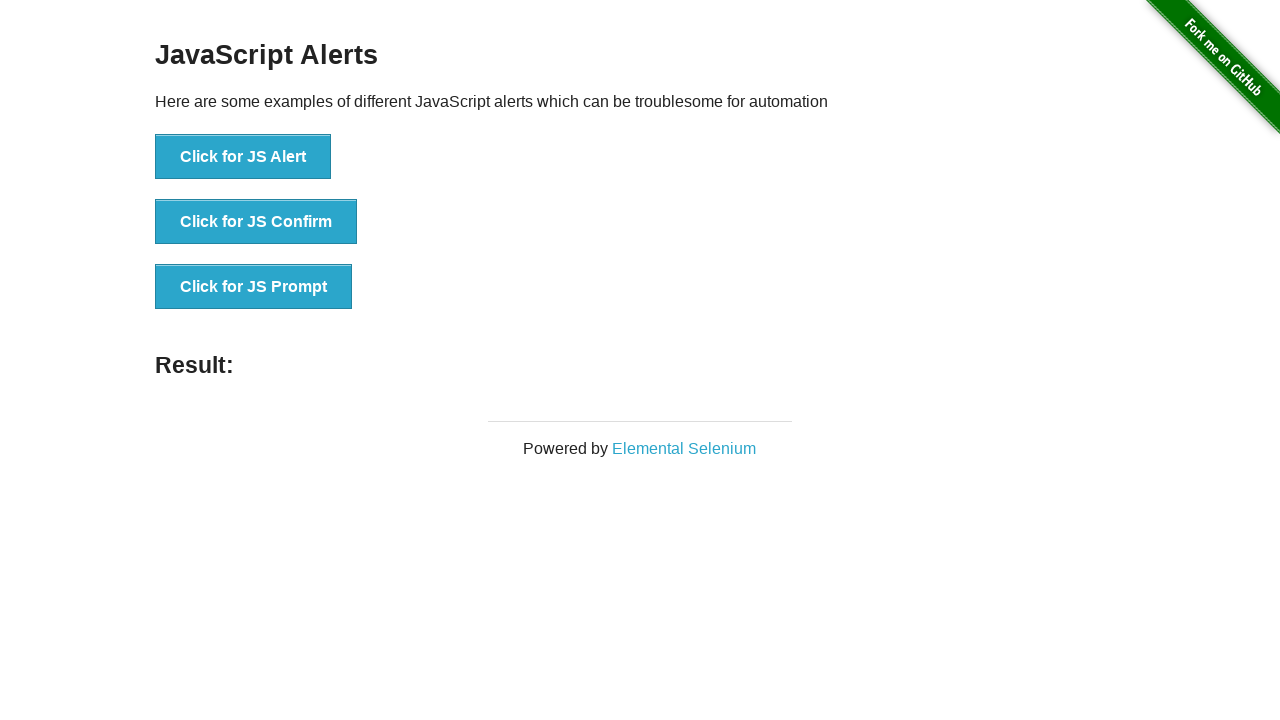

Clicked button to trigger JavaScript alert at (243, 157) on button:has-text('Click for JS Alert')
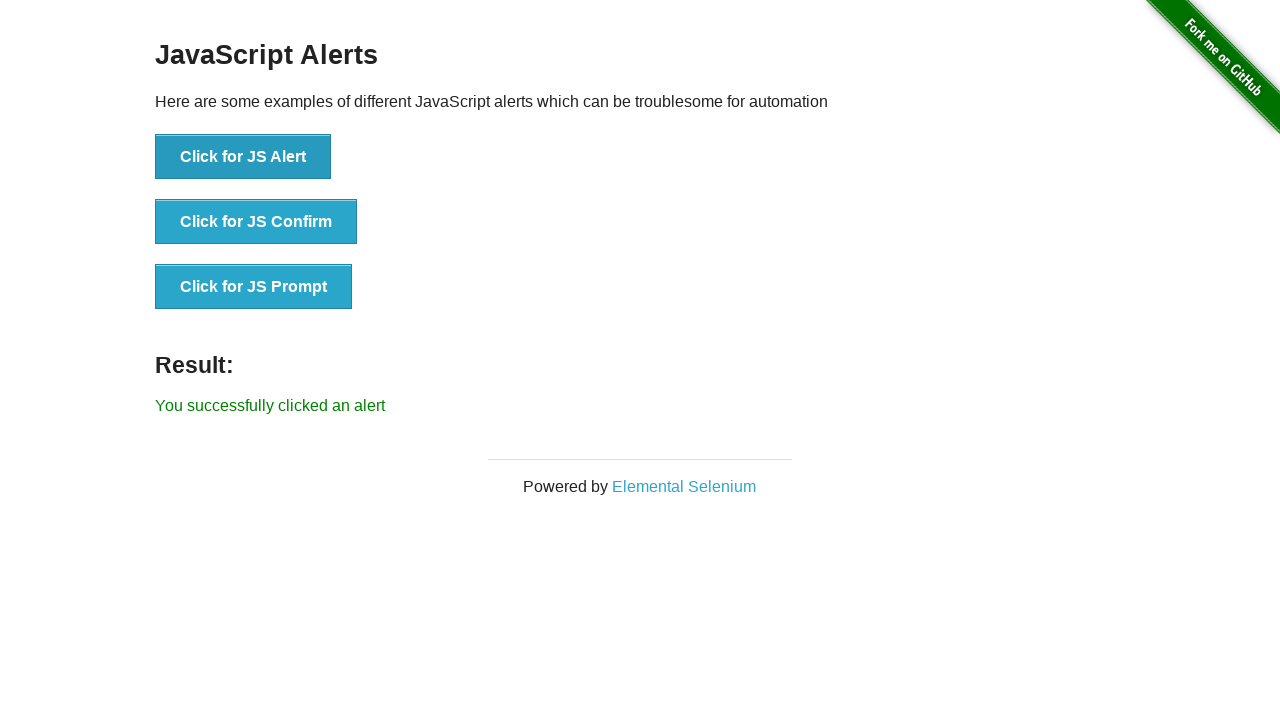

Navigated back to home page
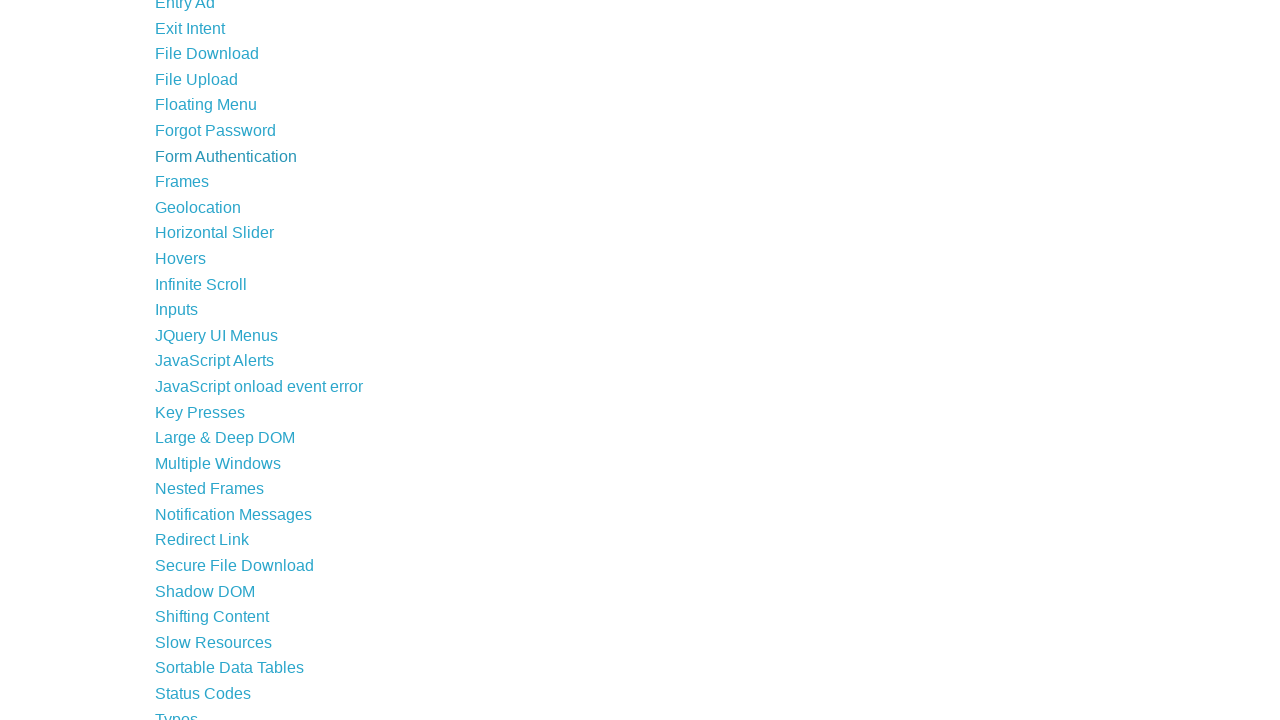

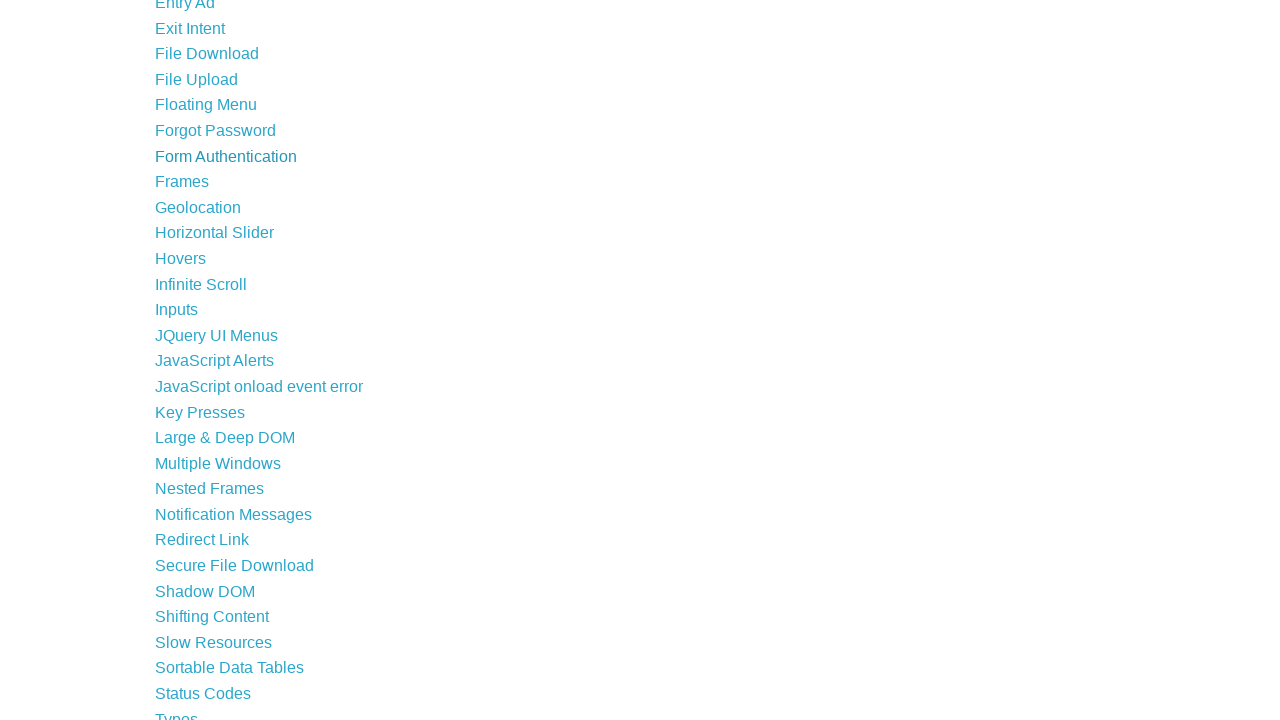